Fills out a registration form on Rediff by entering personal information, selecting gender and date of birth

Starting URL: https://is.rediff.com/signup/register

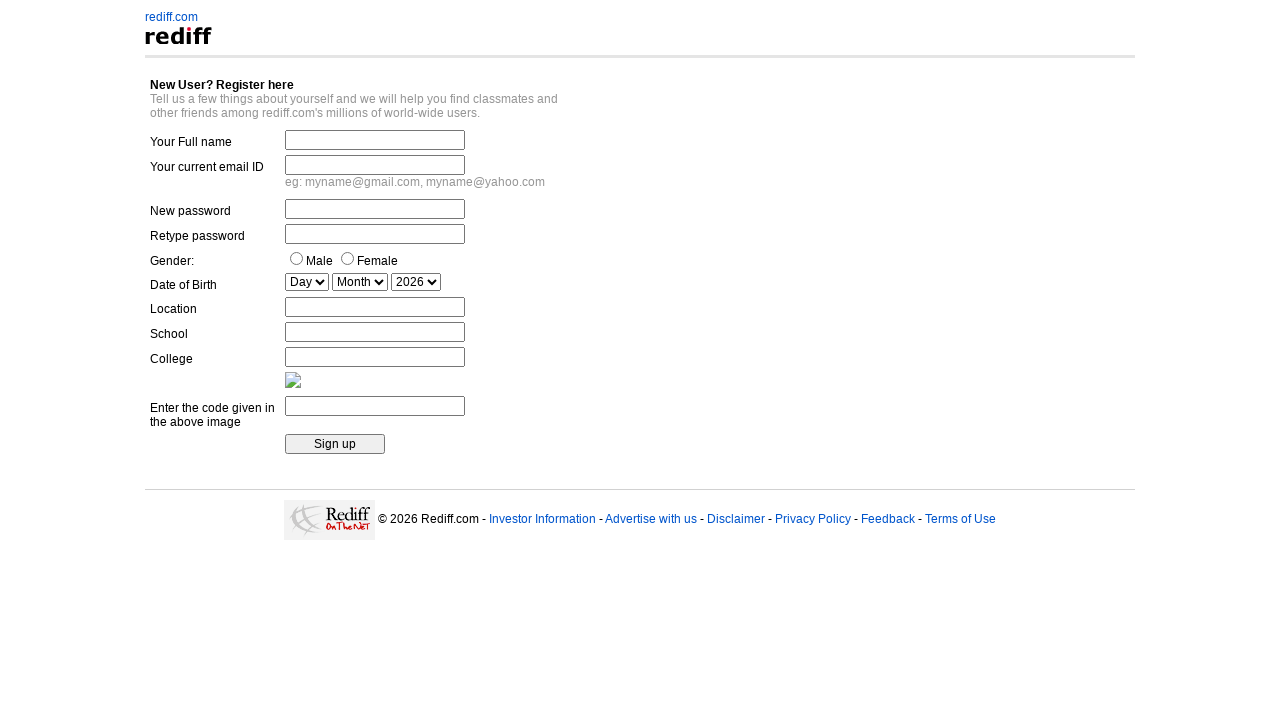

Filled fullname field with 'Komal' on input[name='fullname']
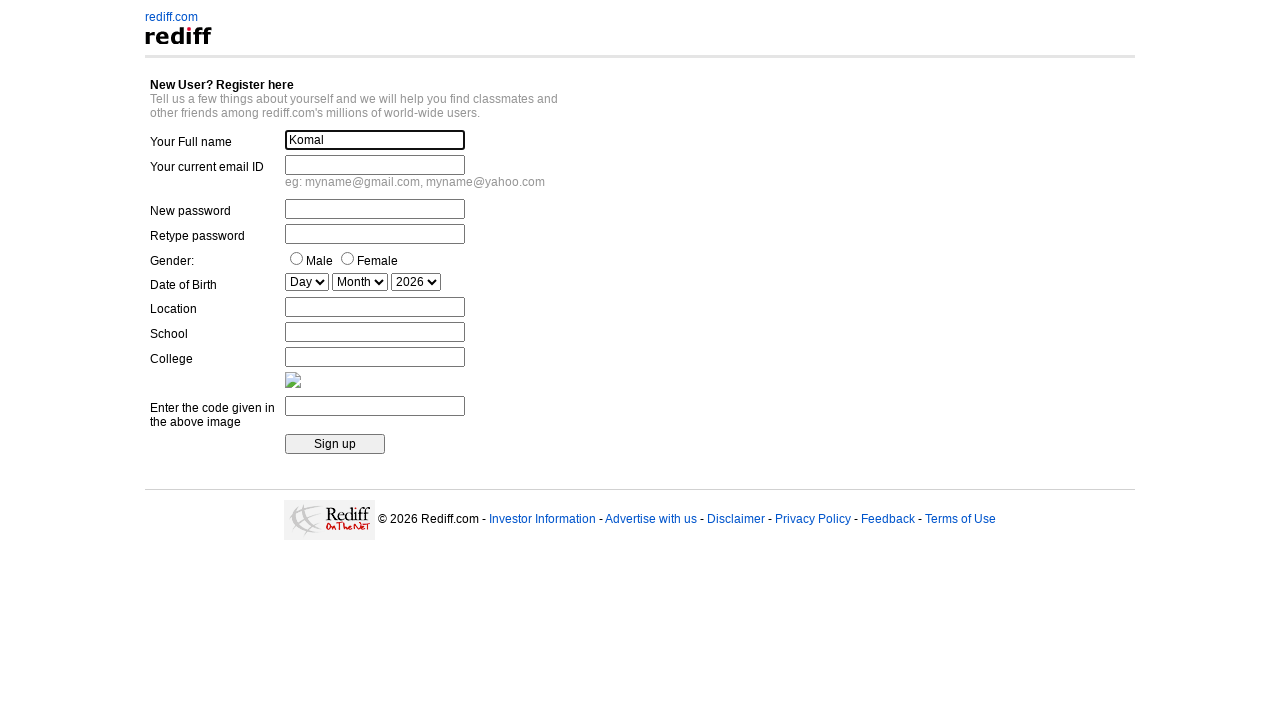

Filled email field with 'komal1234@gmail.com' on input[name='emailid']
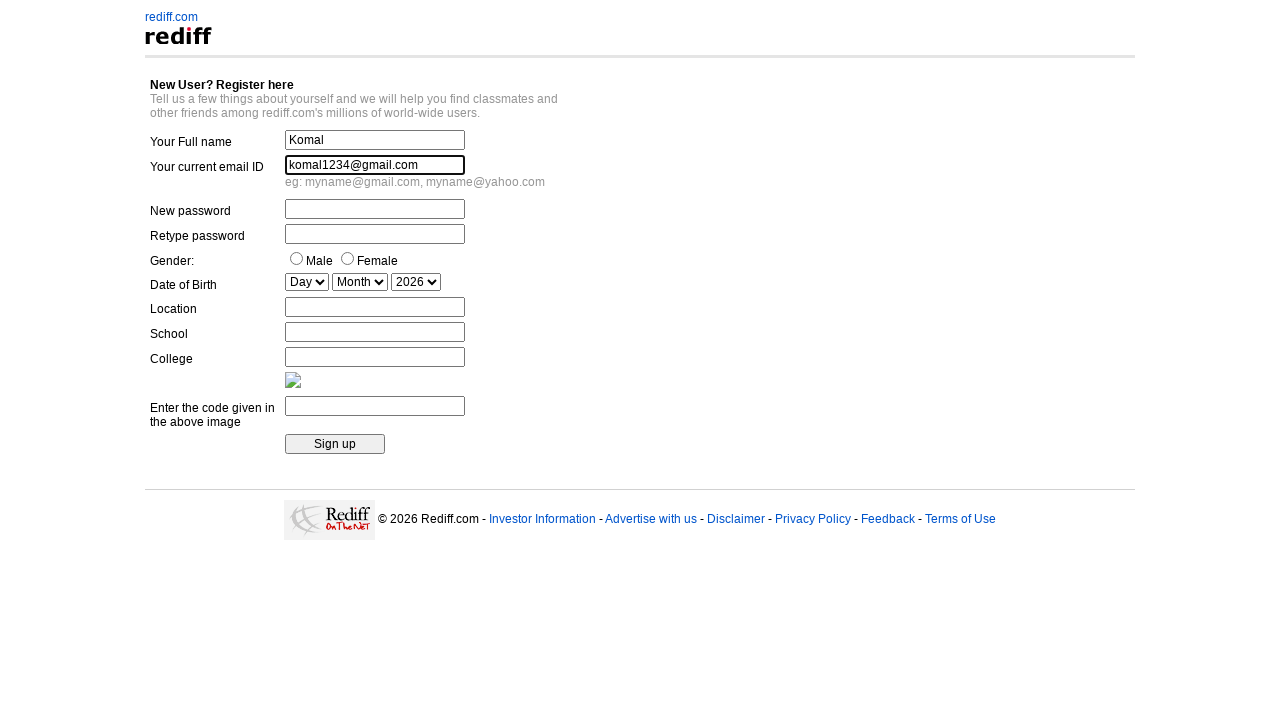

Filled password field with 'kmal@123' on input[name='pass']
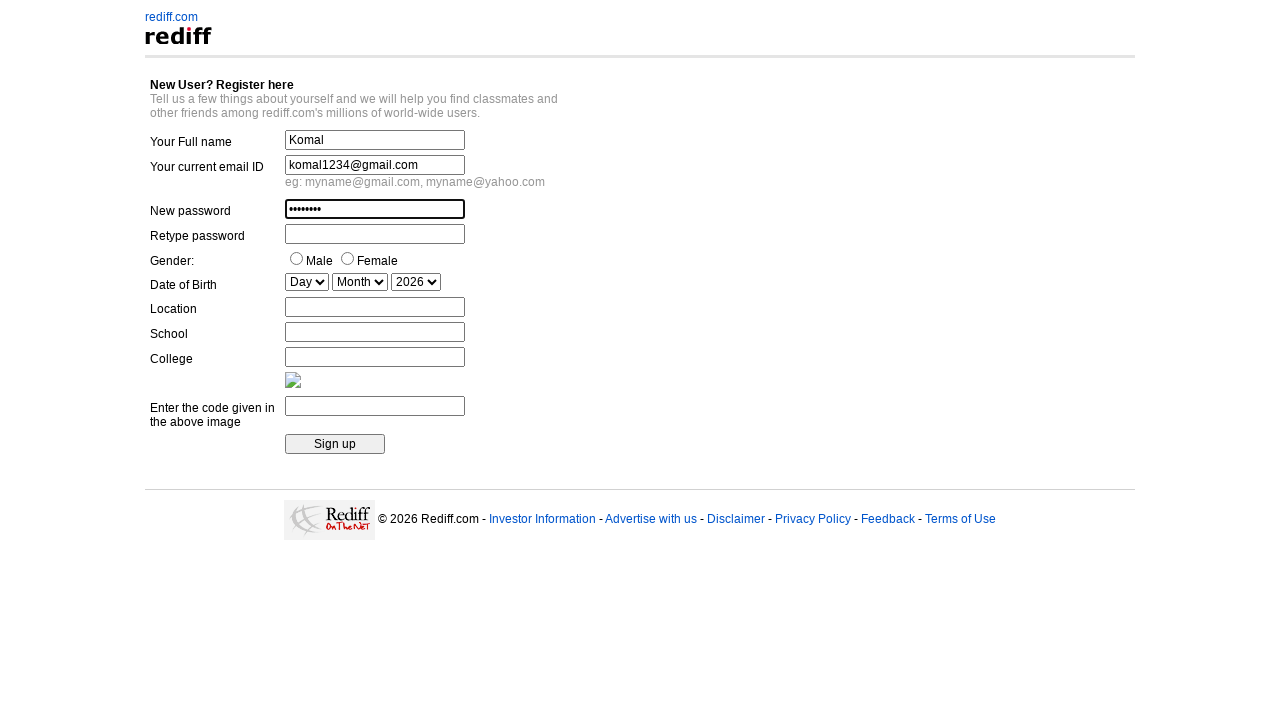

Filled confirm password field with 'kmal@123' on input[name='repass']
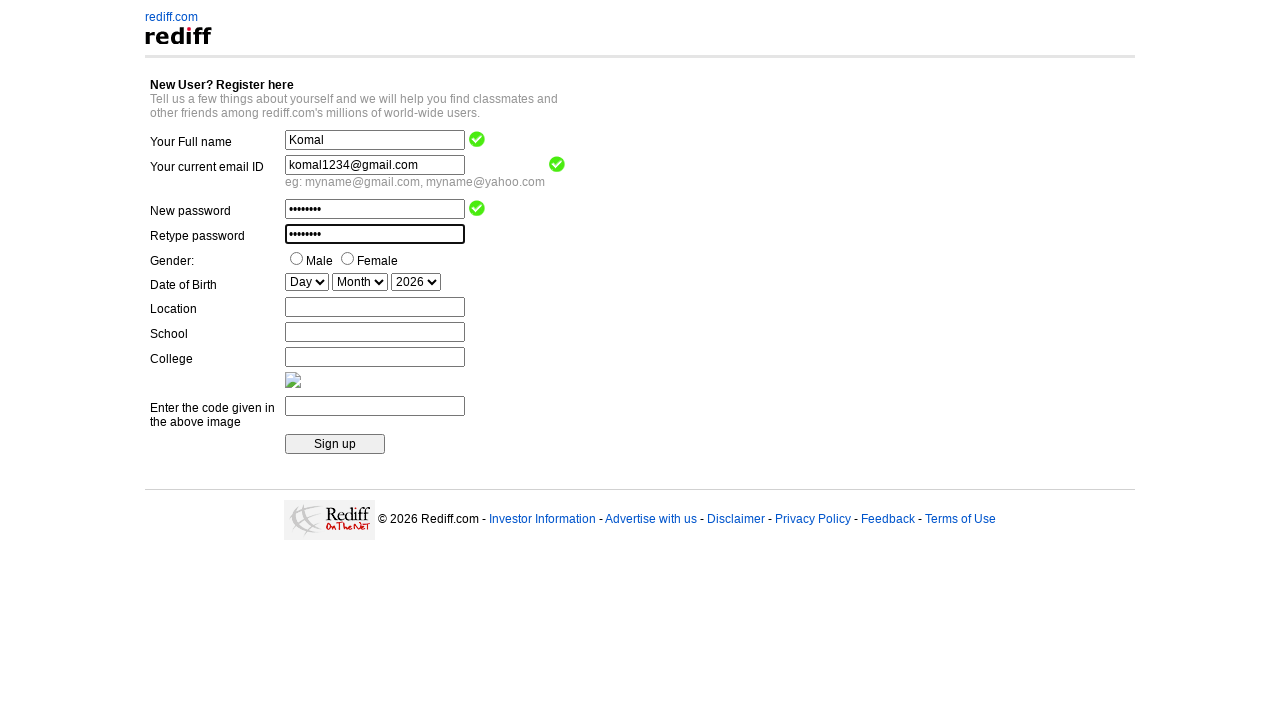

Filled city field with 'Nagpur' on input#signup_city
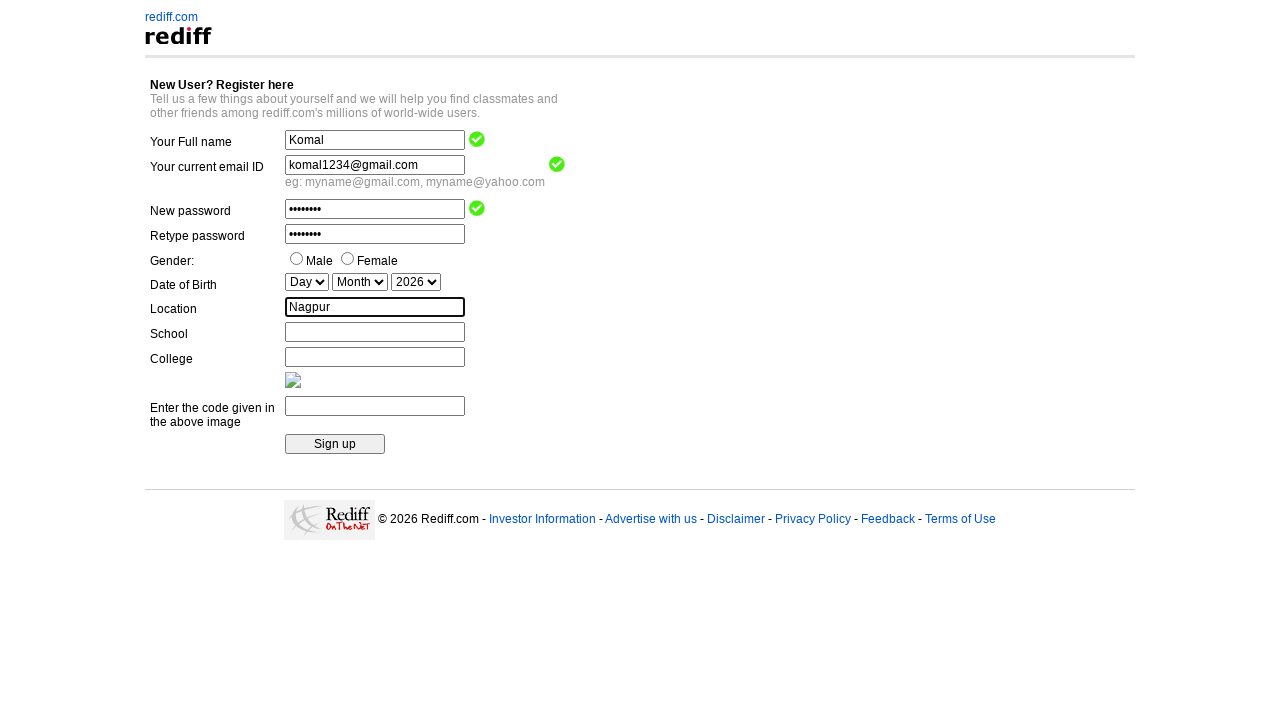

Filled school field with 'Shivaji science, Nagpur' on input#school
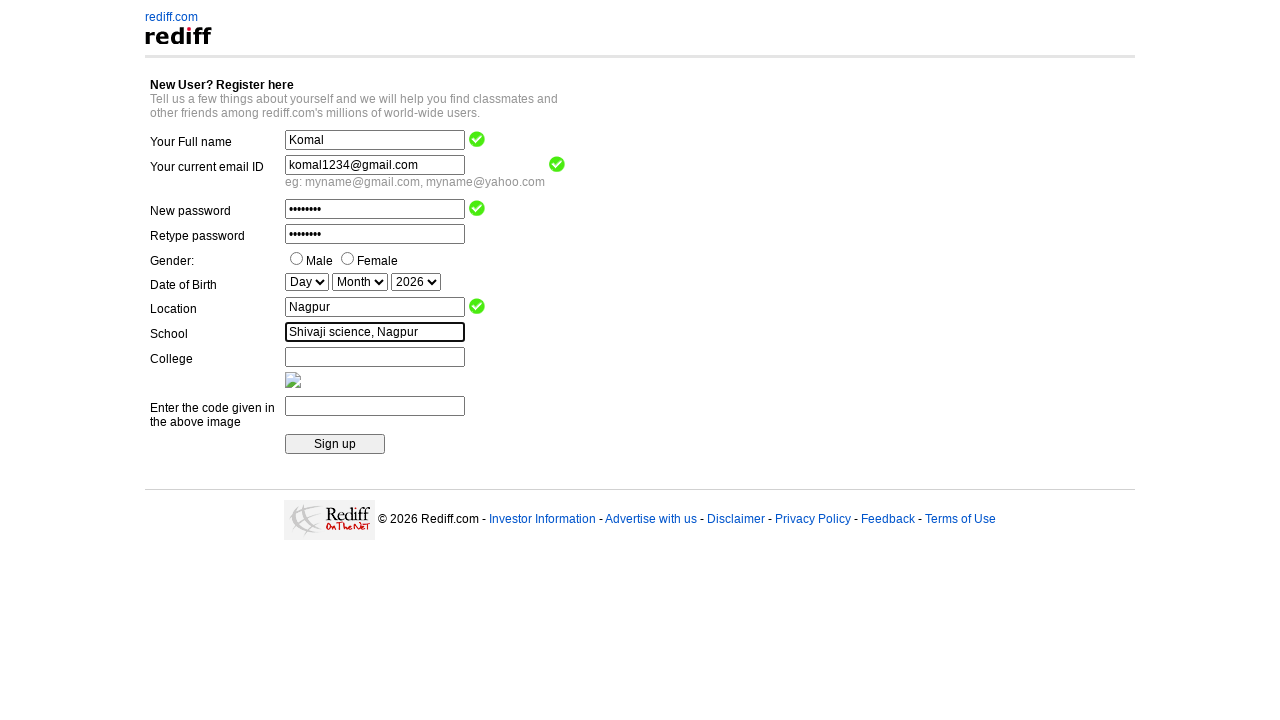

Selected female gender option at (348, 258) on input[value='f']
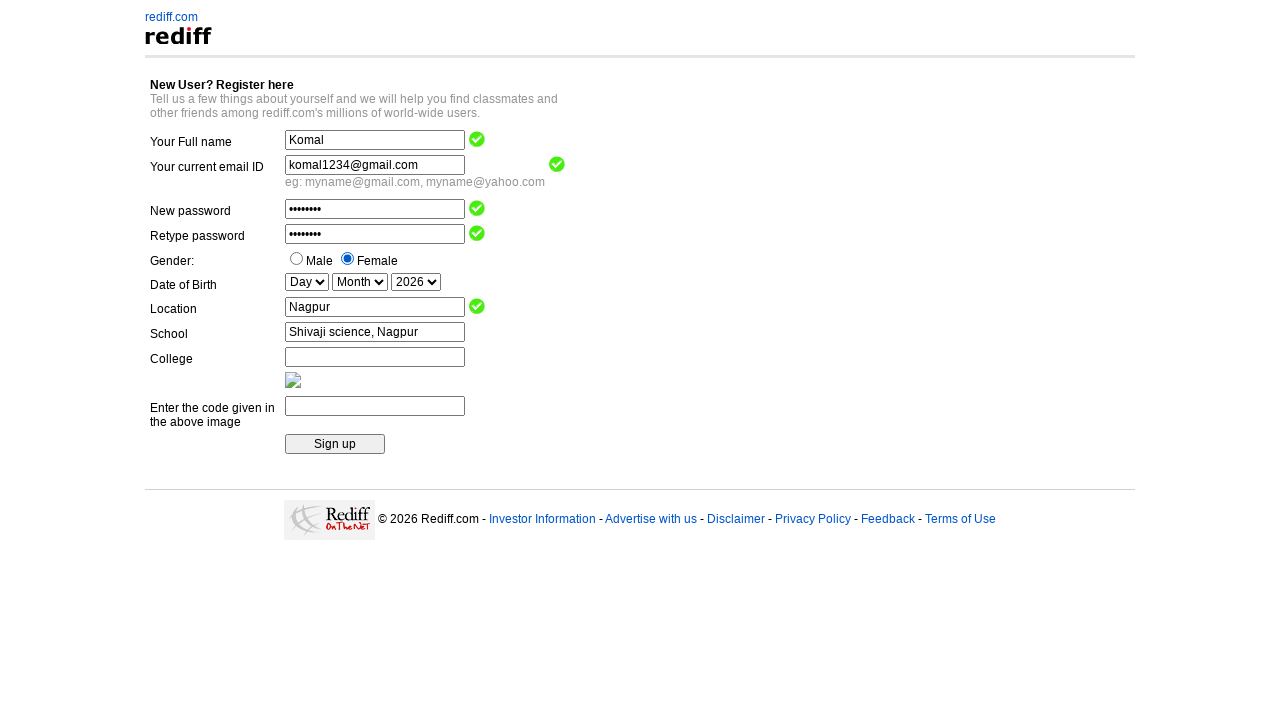

Selected day 28 from date of birth dropdown on select[name='date_day']
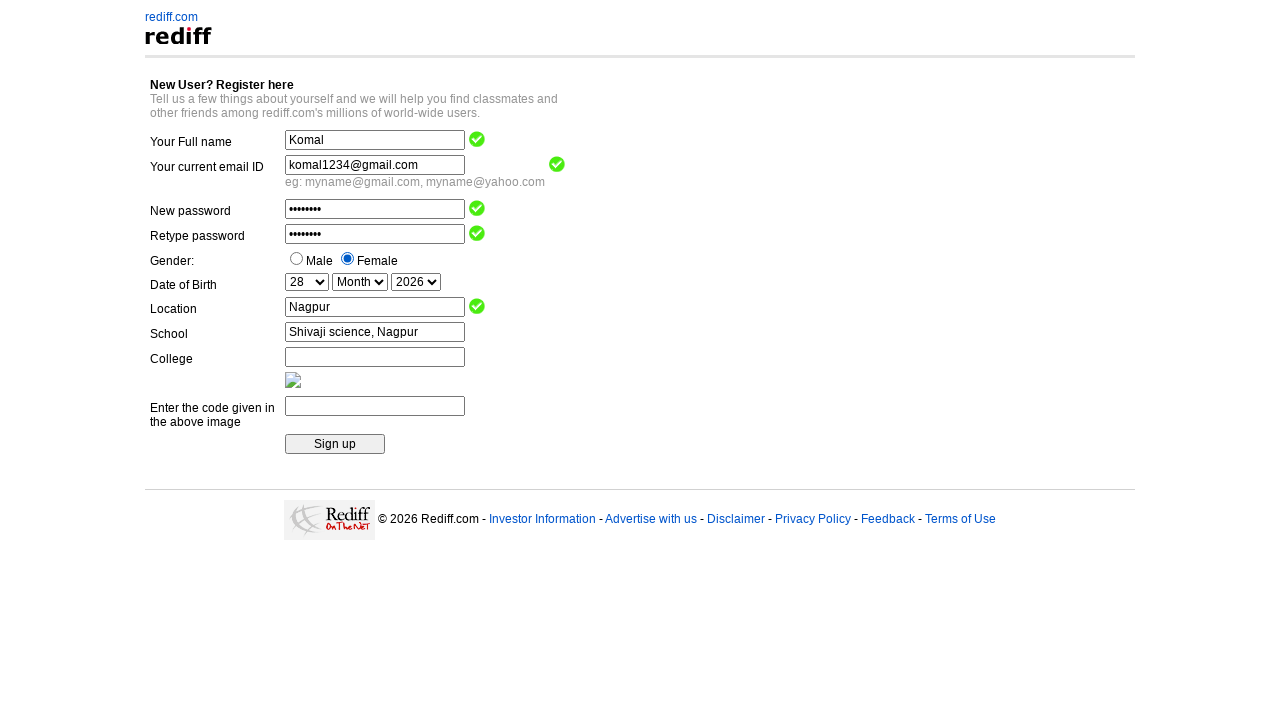

Selected month DEC from date of birth dropdown on select[name='date_mon']
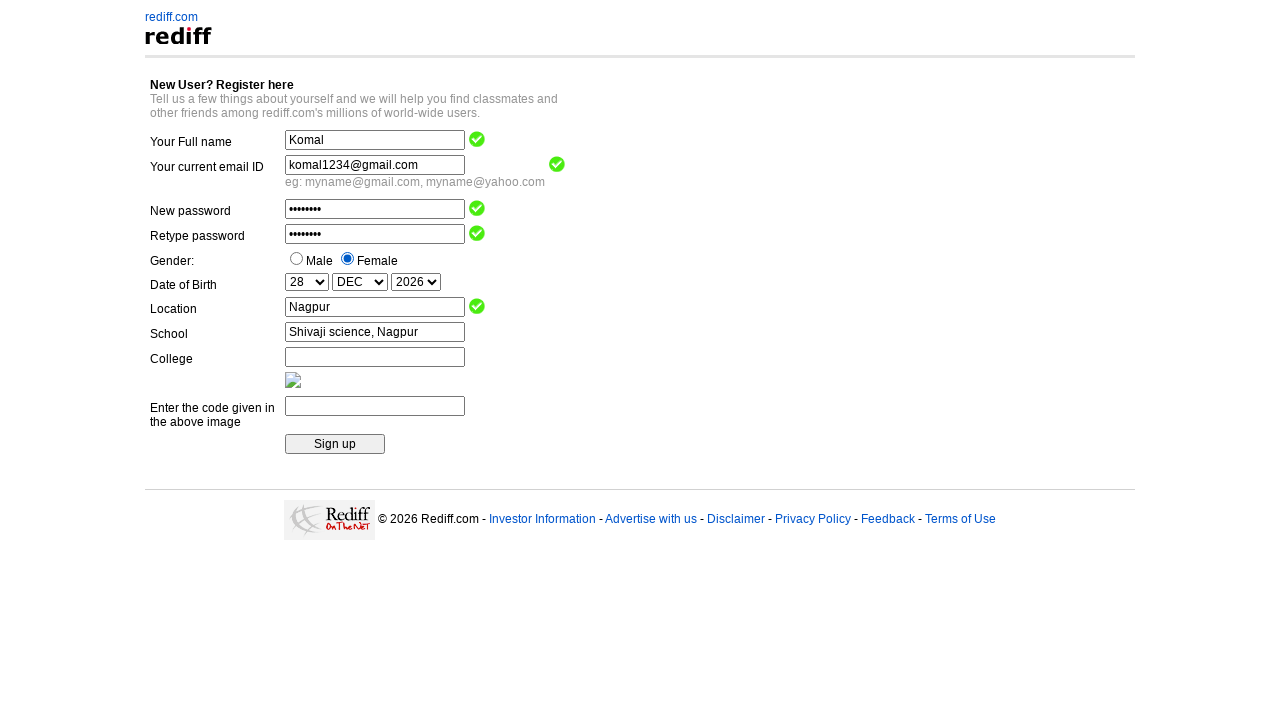

Selected year 1998 from date of birth dropdown on select[name='Date_Year']
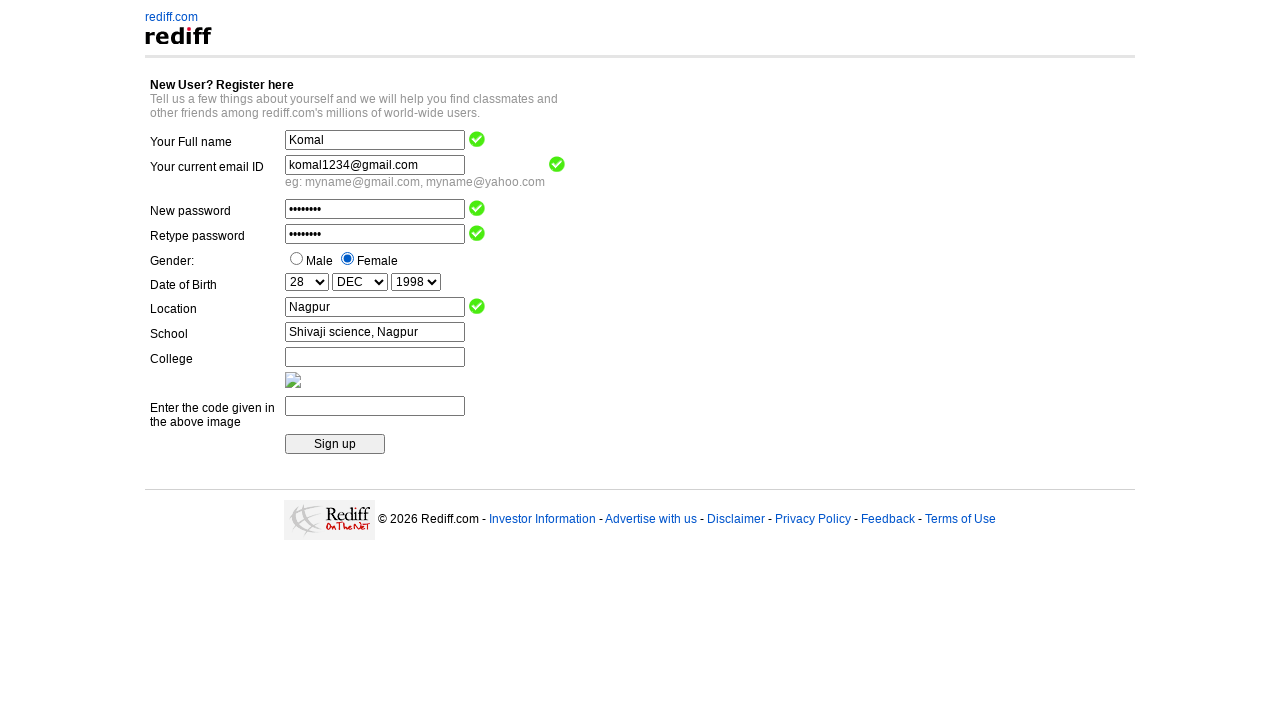

Waited 1000ms for form to stabilize
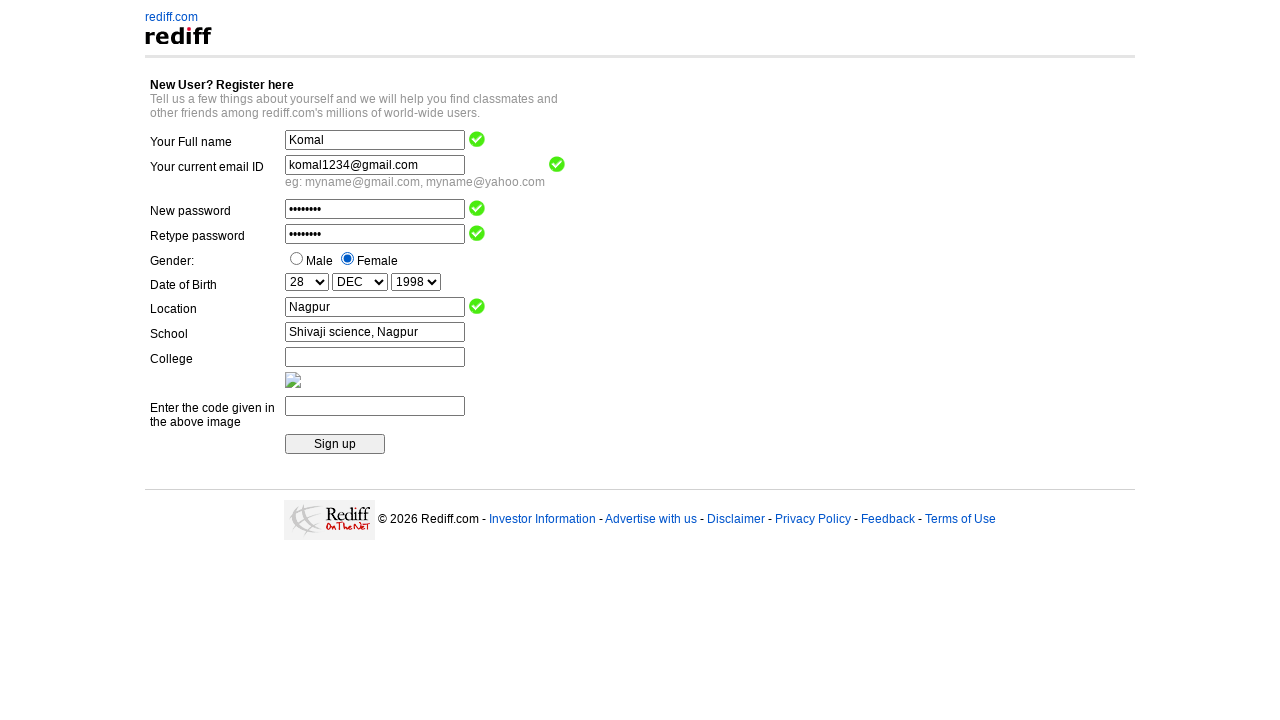

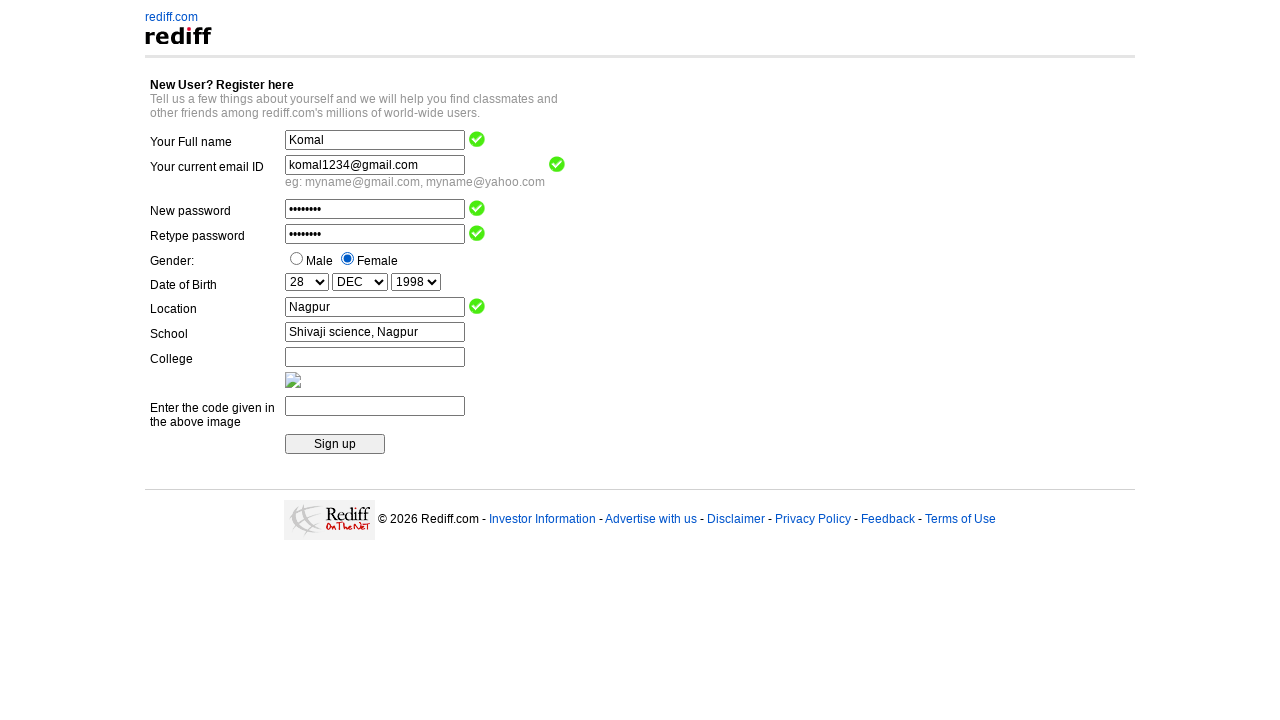